Tests that clicking the "Make Appointment" button redirects unauthenticated users to the login page

Starting URL: https://katalon-demo-cura.herokuapp.com/

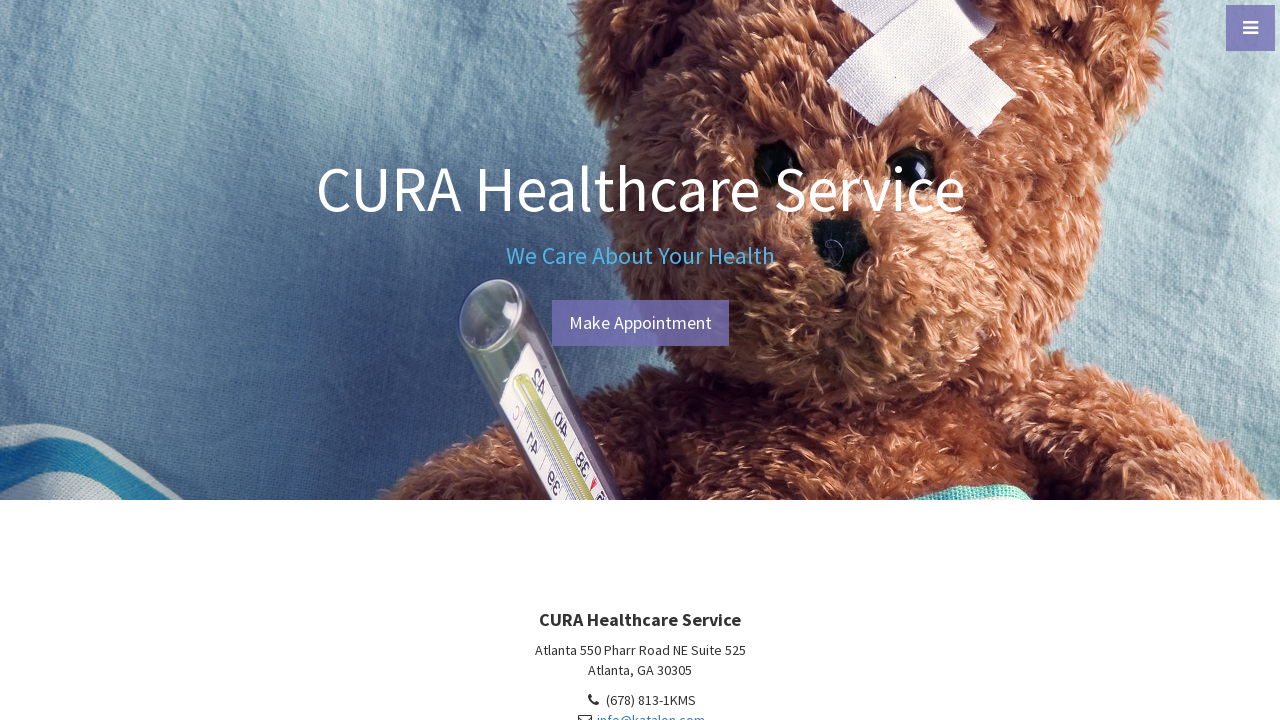

Navigated to CURA Healthcare Service homepage
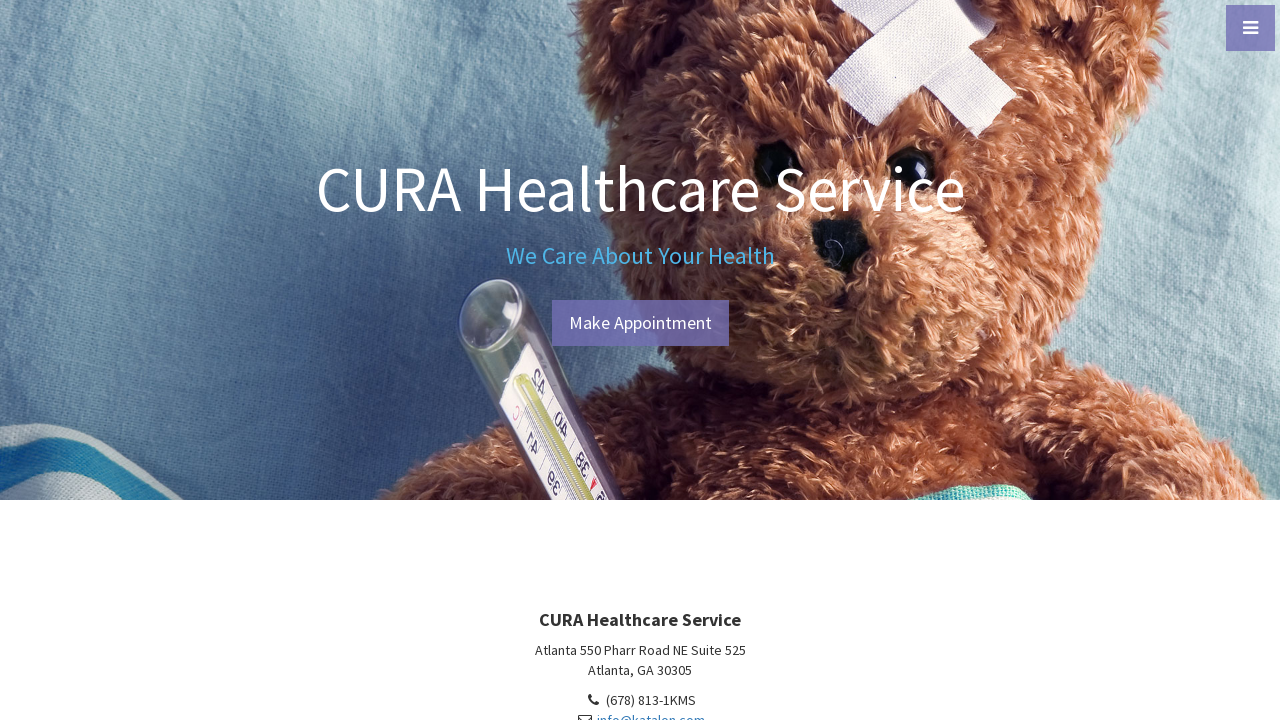

Clicked 'Make Appointment' button as unauthenticated user at (640, 323) on #btn-make-appointment
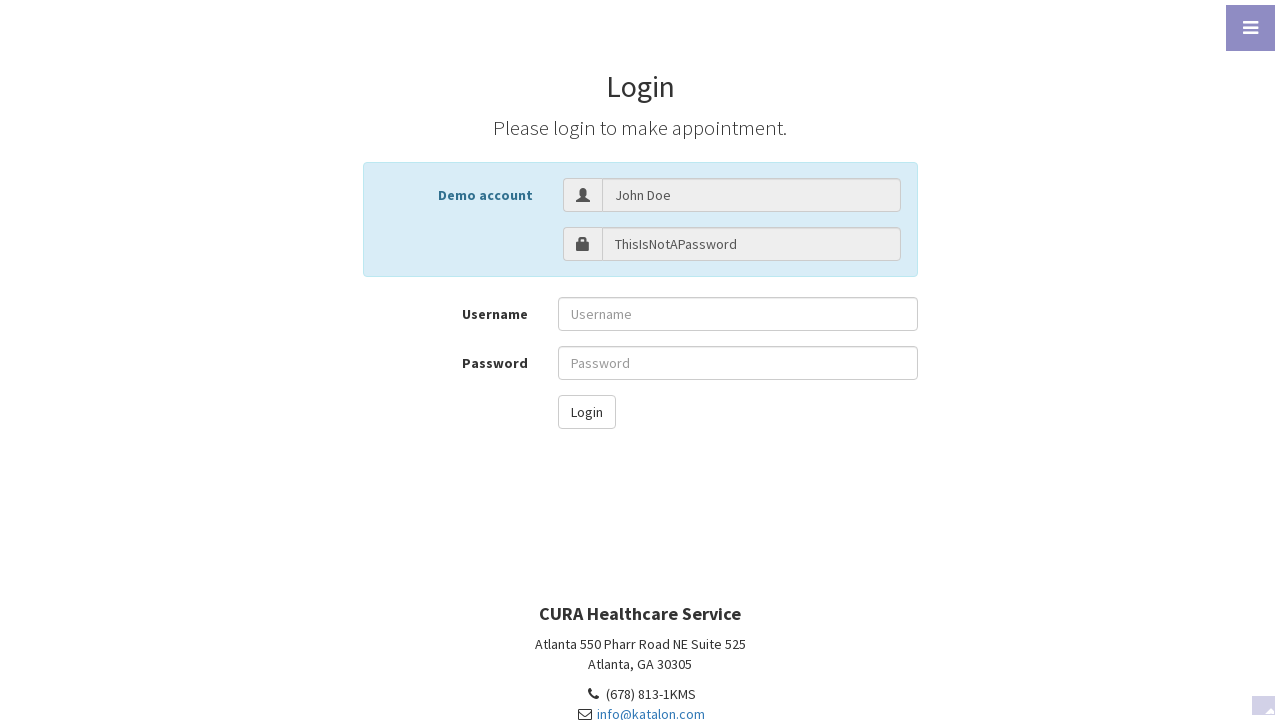

Verified redirect to login page at profile.php#login
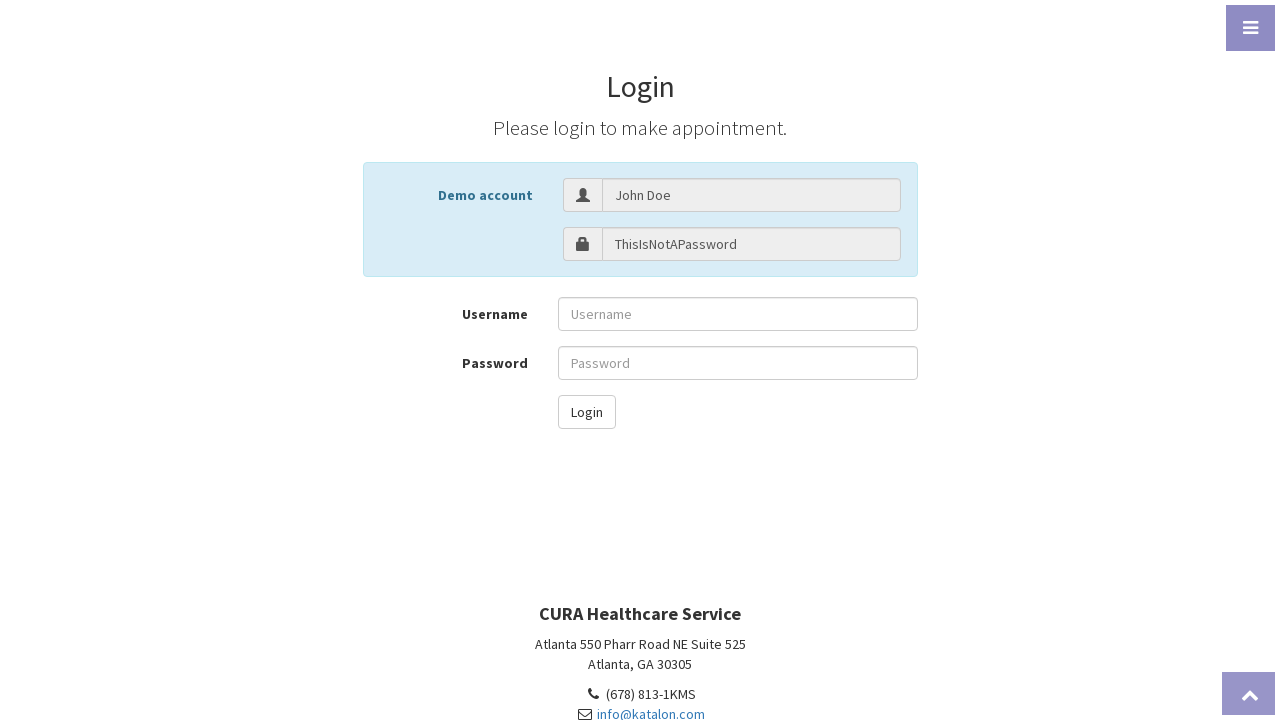

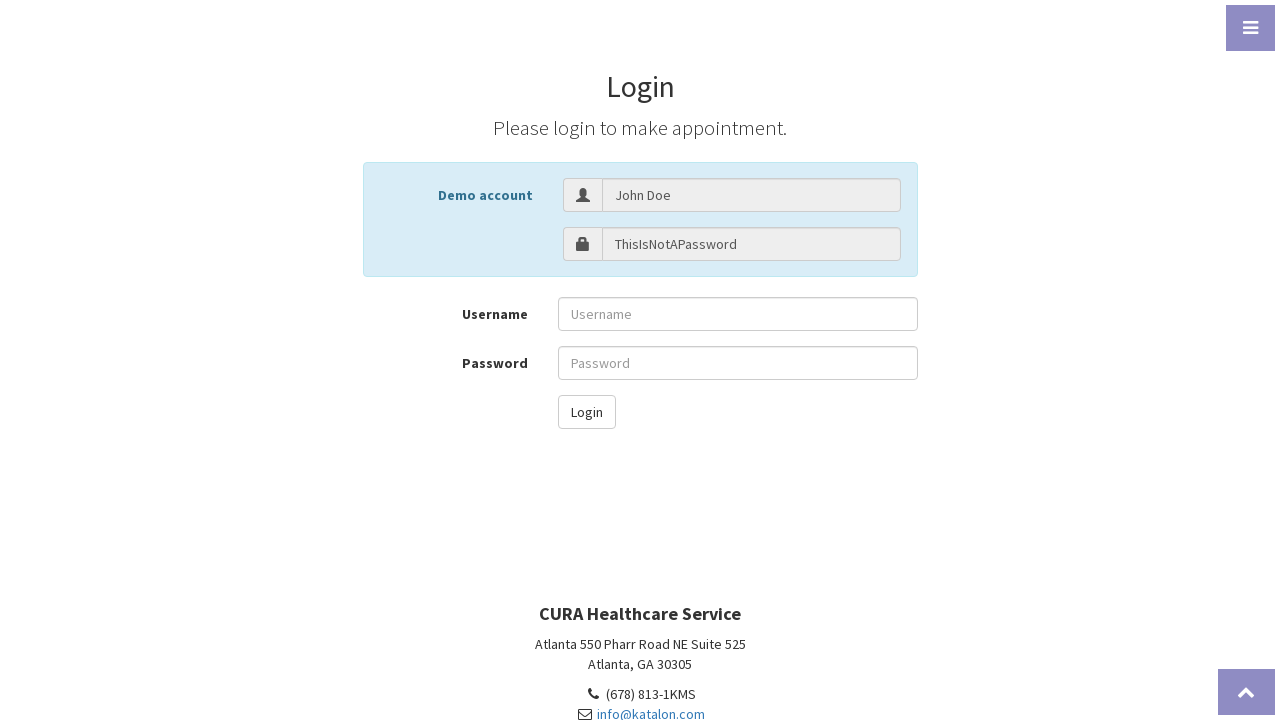